Tests clicking on a link that opens a popup window on the omayo test page

Starting URL: http://www.omayo.blogspot.com/

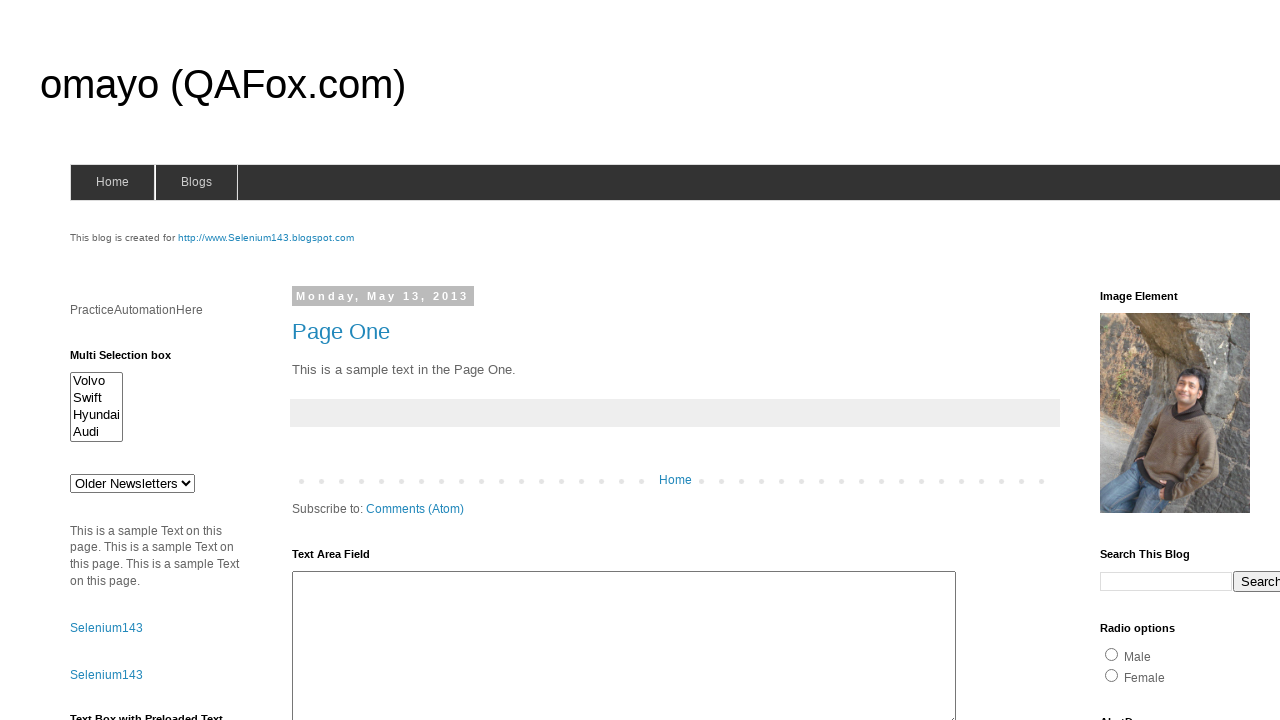

Clicked link to open a popup window at (132, 360) on text=open a popup window
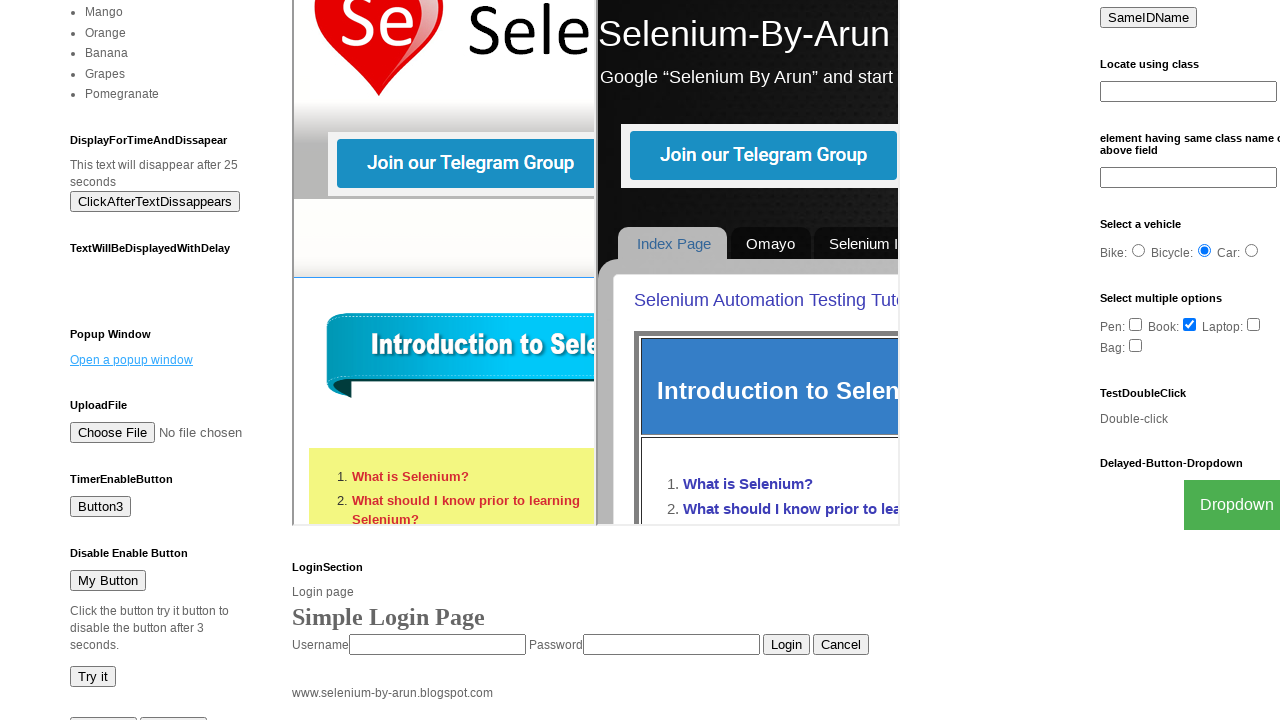

Waited for popup window to appear
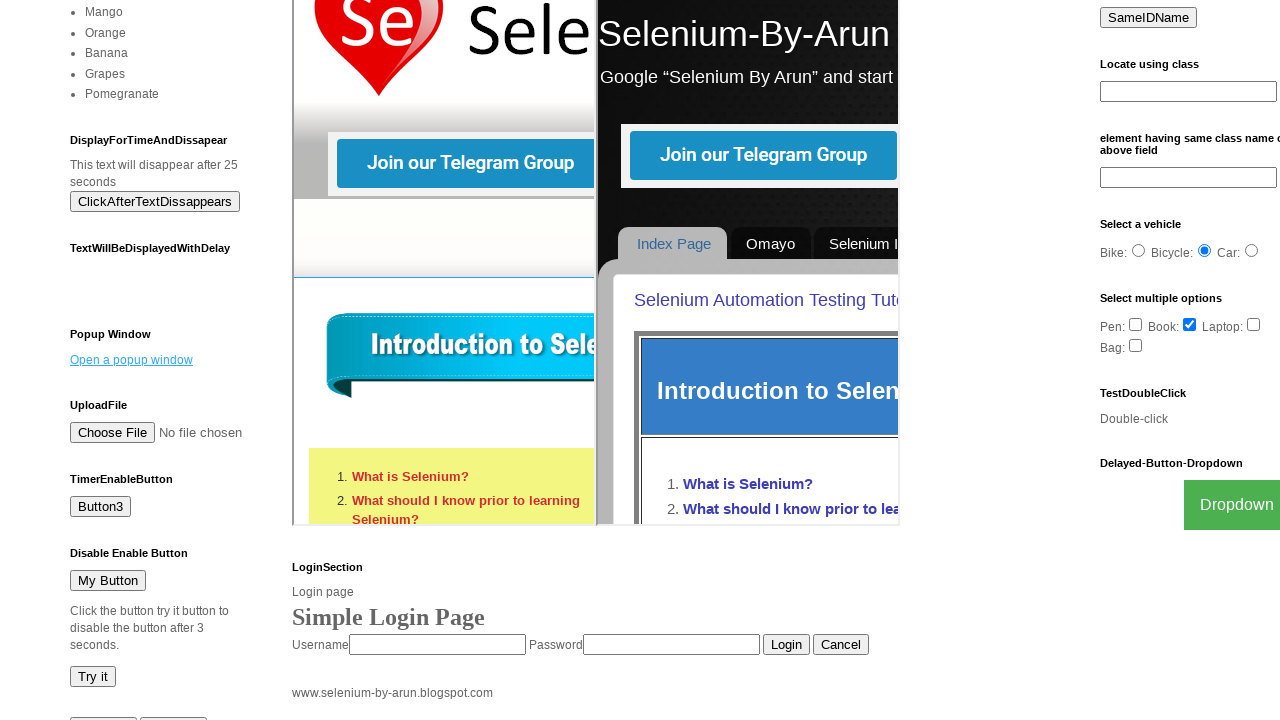

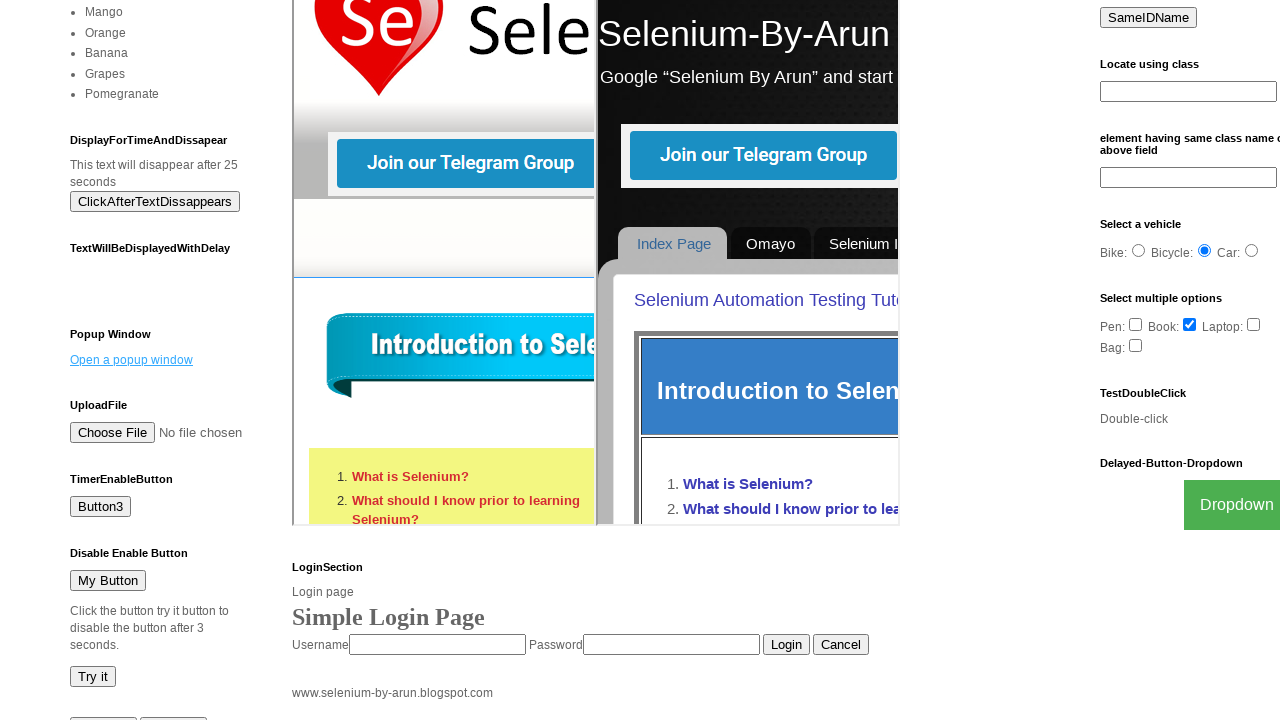